Tests scalene triangle classification with sides (7,8,9) where all sides are different

Starting URL: https://testpages.eviltester.com/styled/apps/triangle/triangle001.html

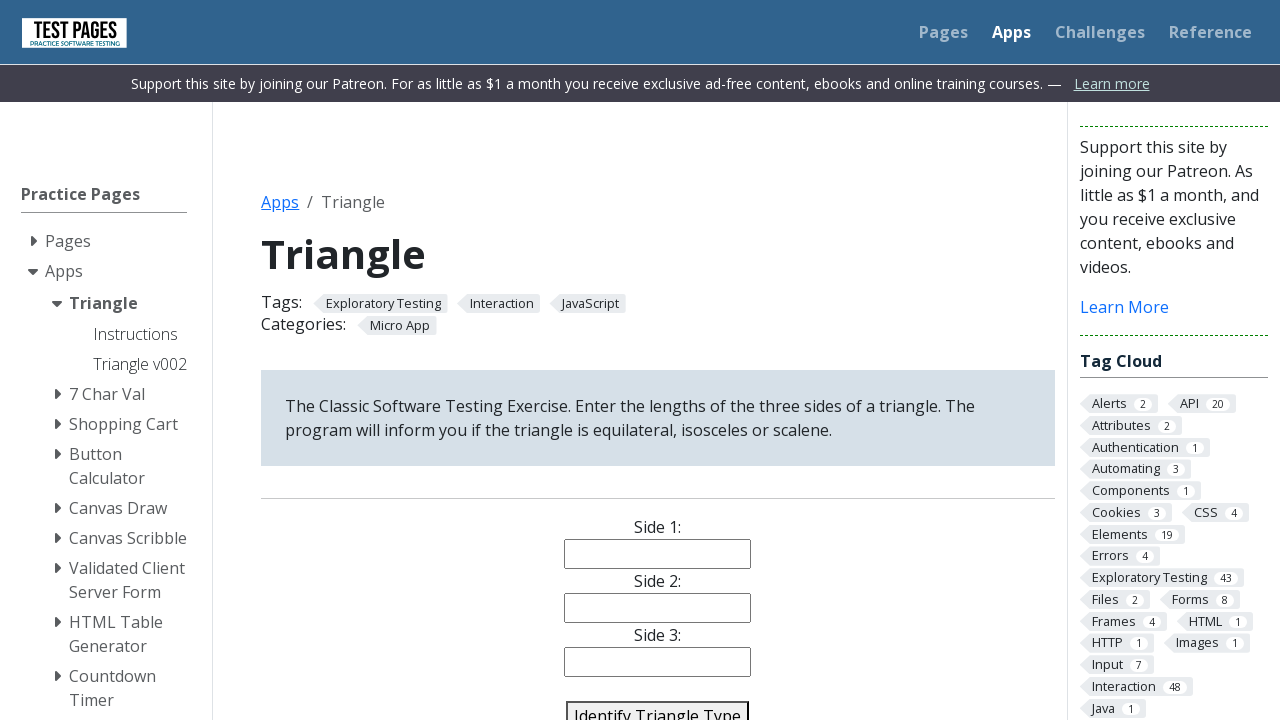

Filled side 1 input field with value 7 on input[name='side1']
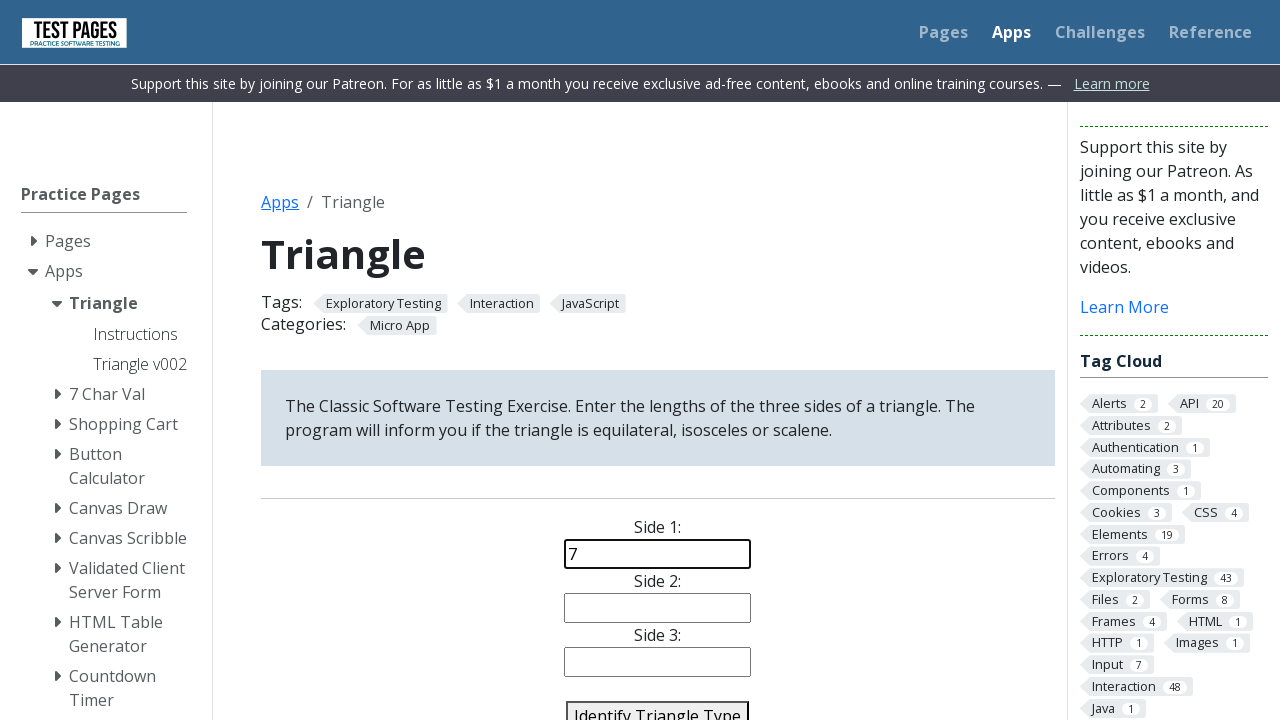

Filled side 2 input field with value 8 on input[name='side2']
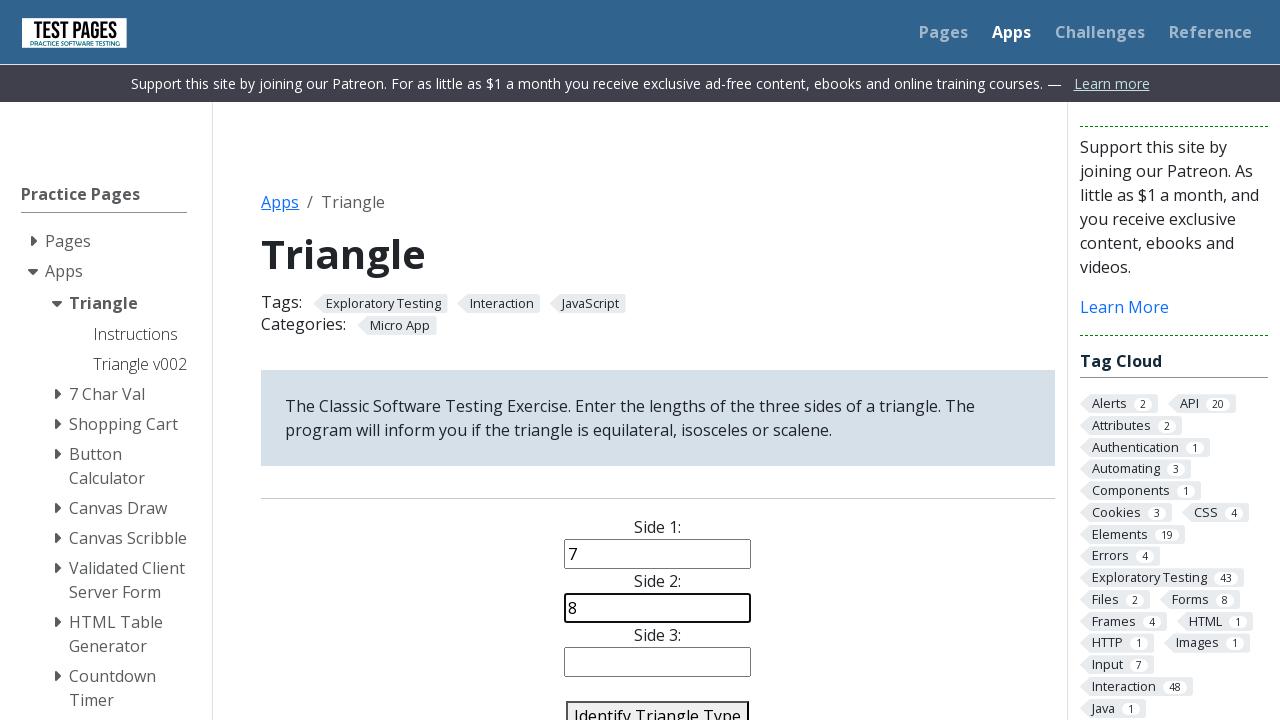

Filled side 3 input field with value 9 on input[name='side3']
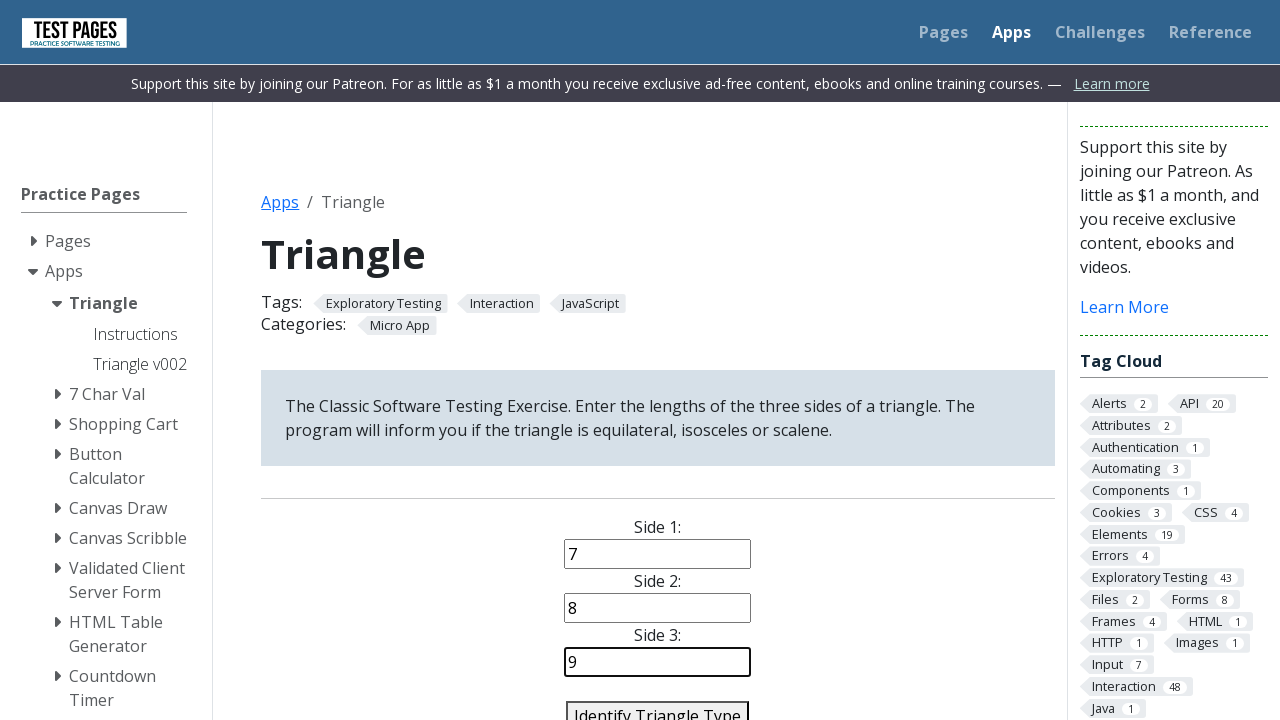

Clicked identify triangle button to classify triangle with sides (7, 8, 9) at (658, 705) on #identify-triangle-action
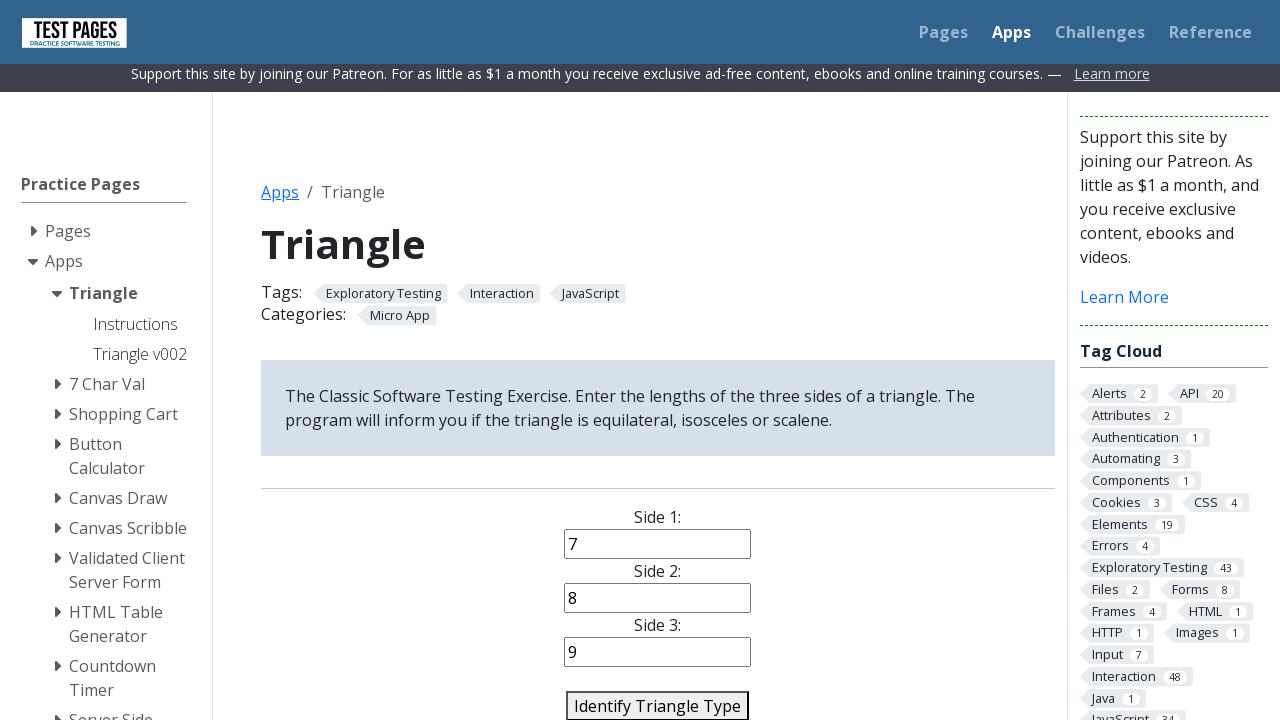

Triangle classification result appeared, confirming scalene triangle classification
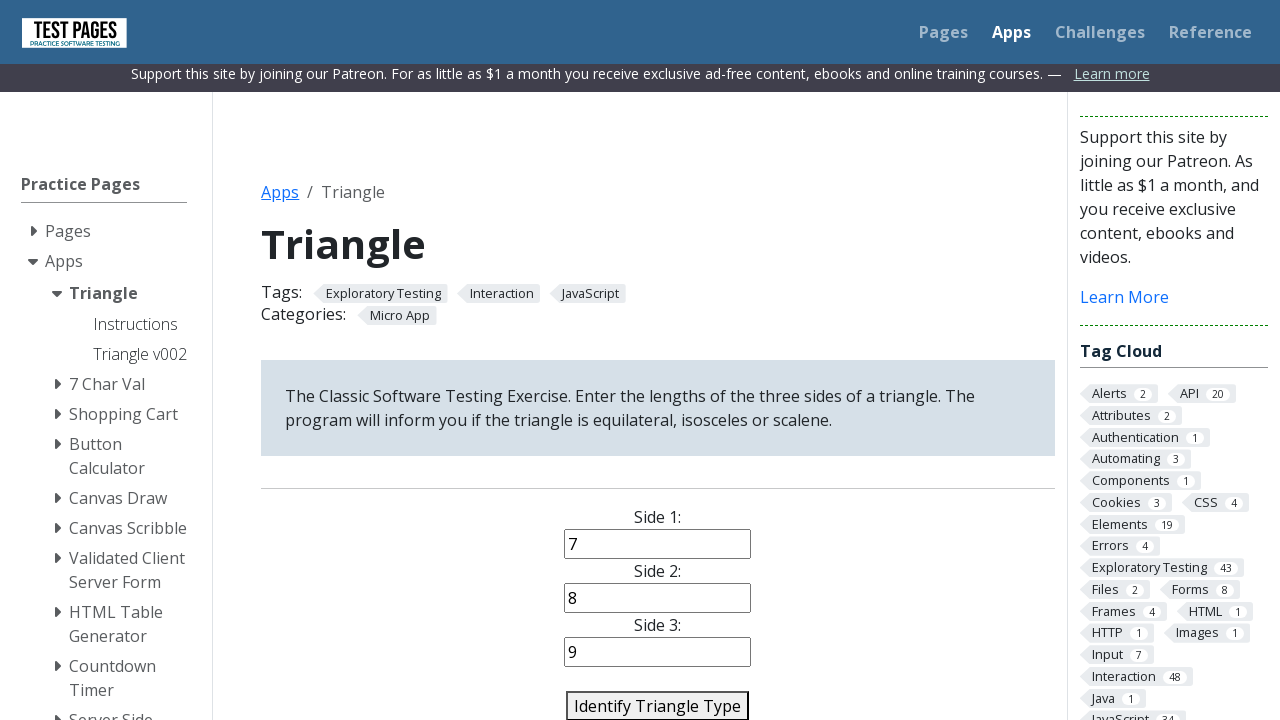

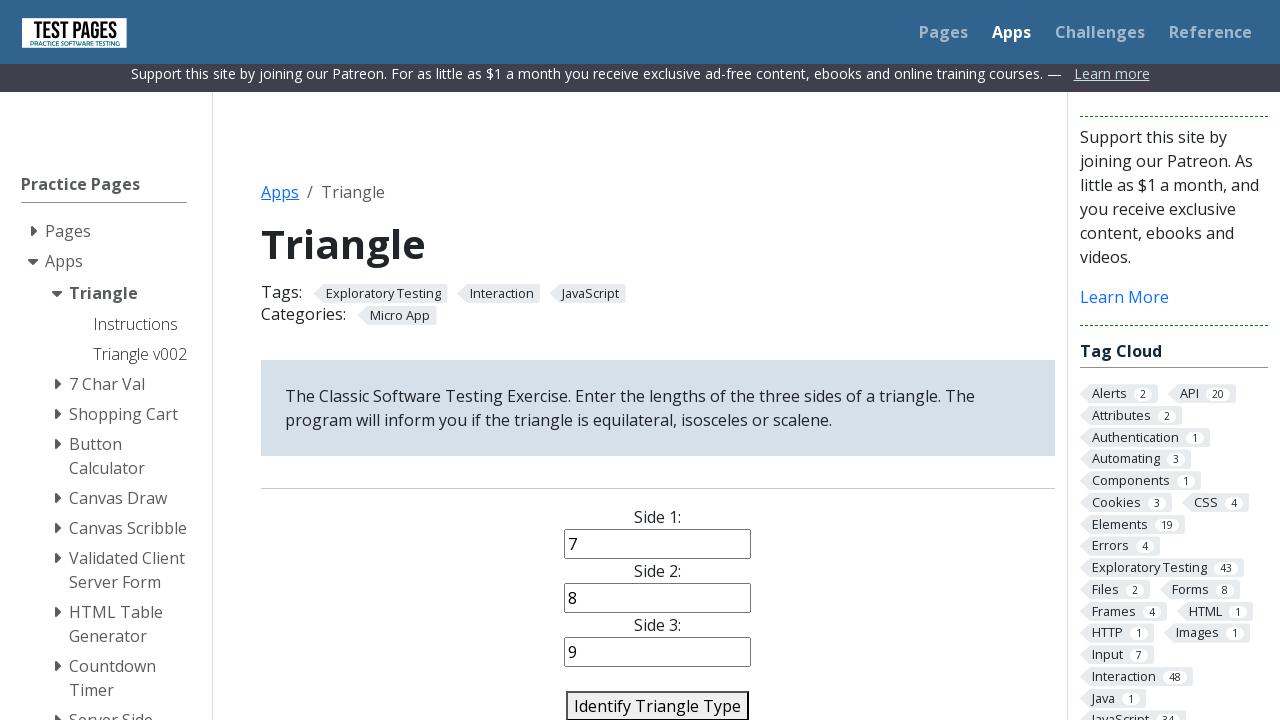